Tests dynamic control functionality by checking if a text input field can be enabled/disabled through button interaction

Starting URL: https://training-support.net/webelements/dynamic-controls

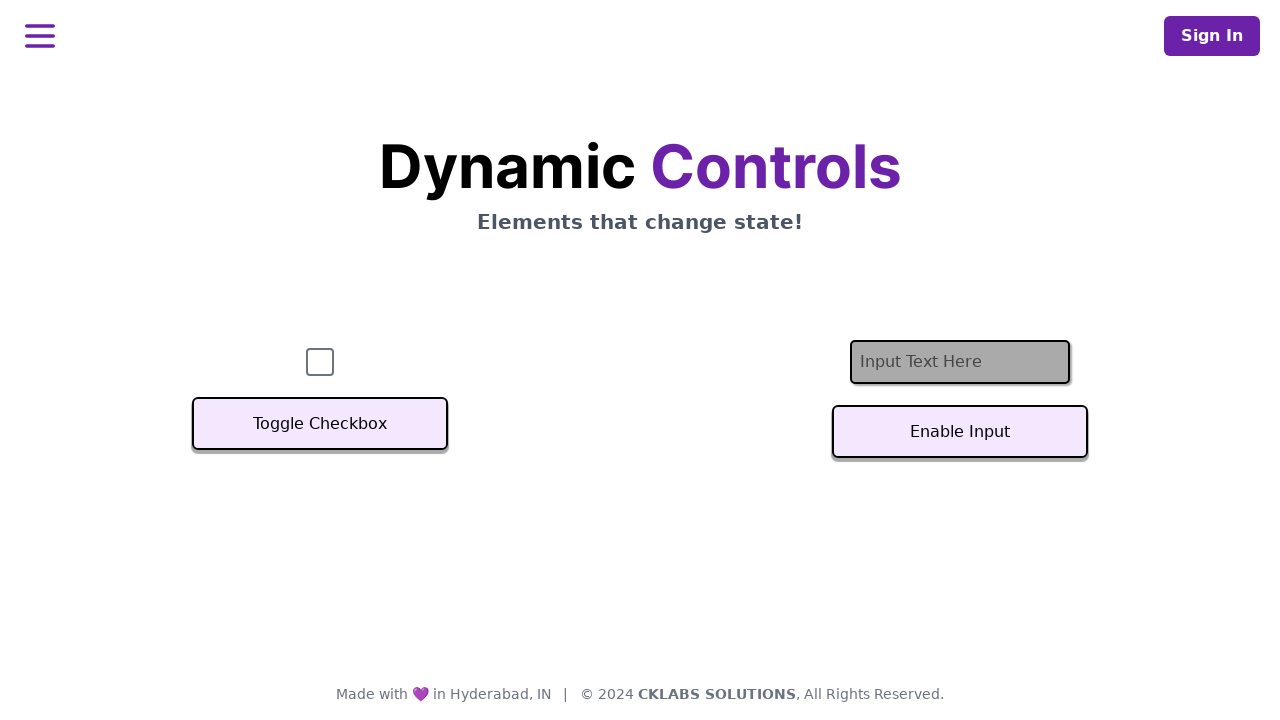

Located text input field and checked initial state
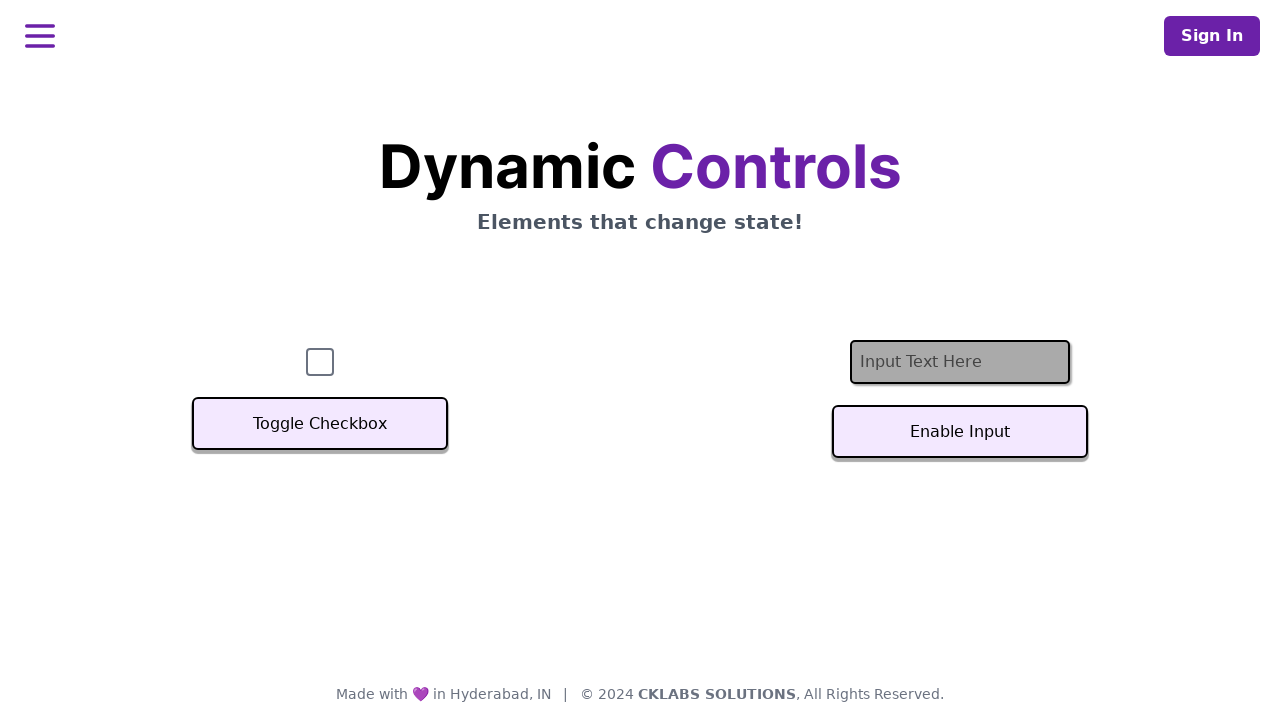

Clicked button to toggle text input field state at (960, 432) on #textInputButton
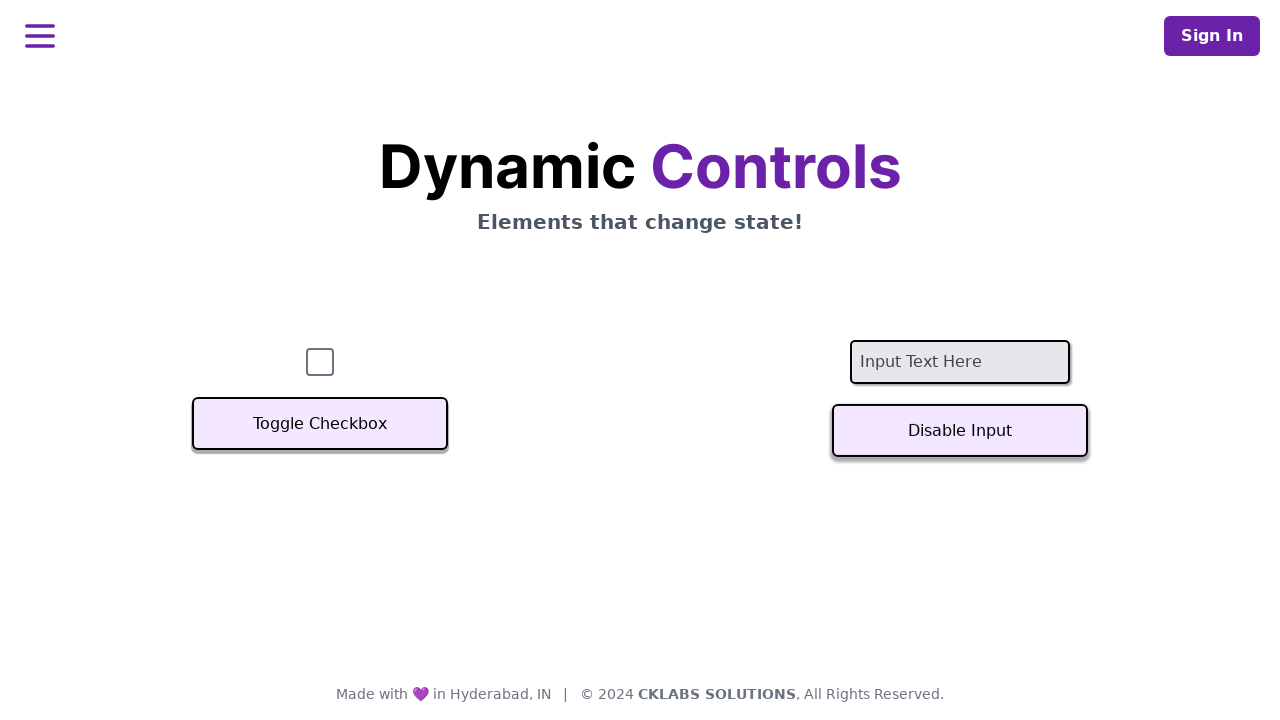

Waited 500ms for state change to complete
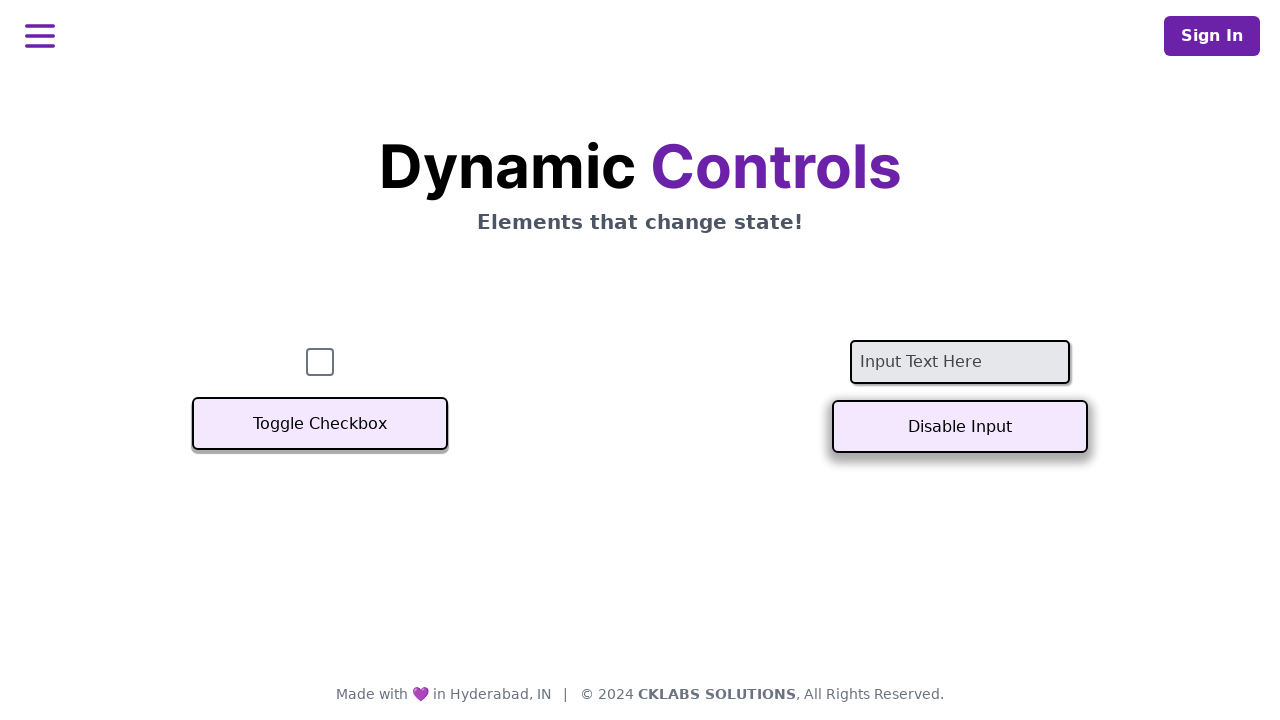

Checked text input field state after button click
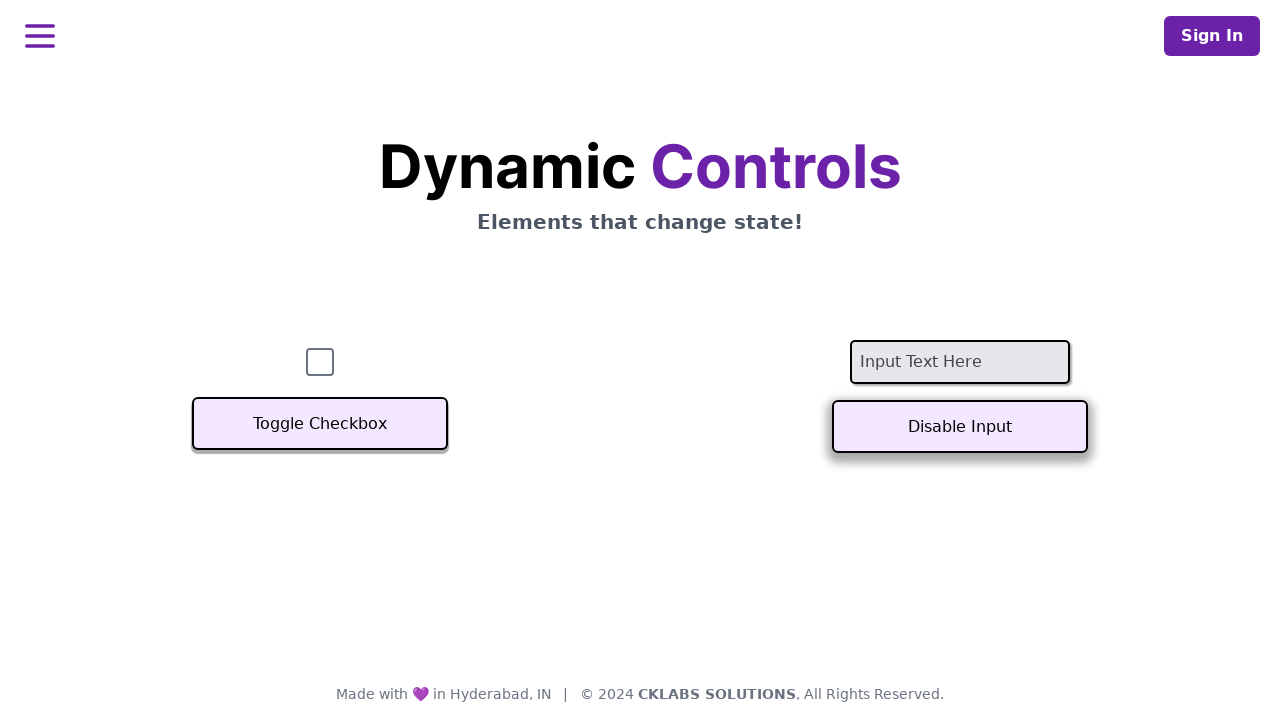

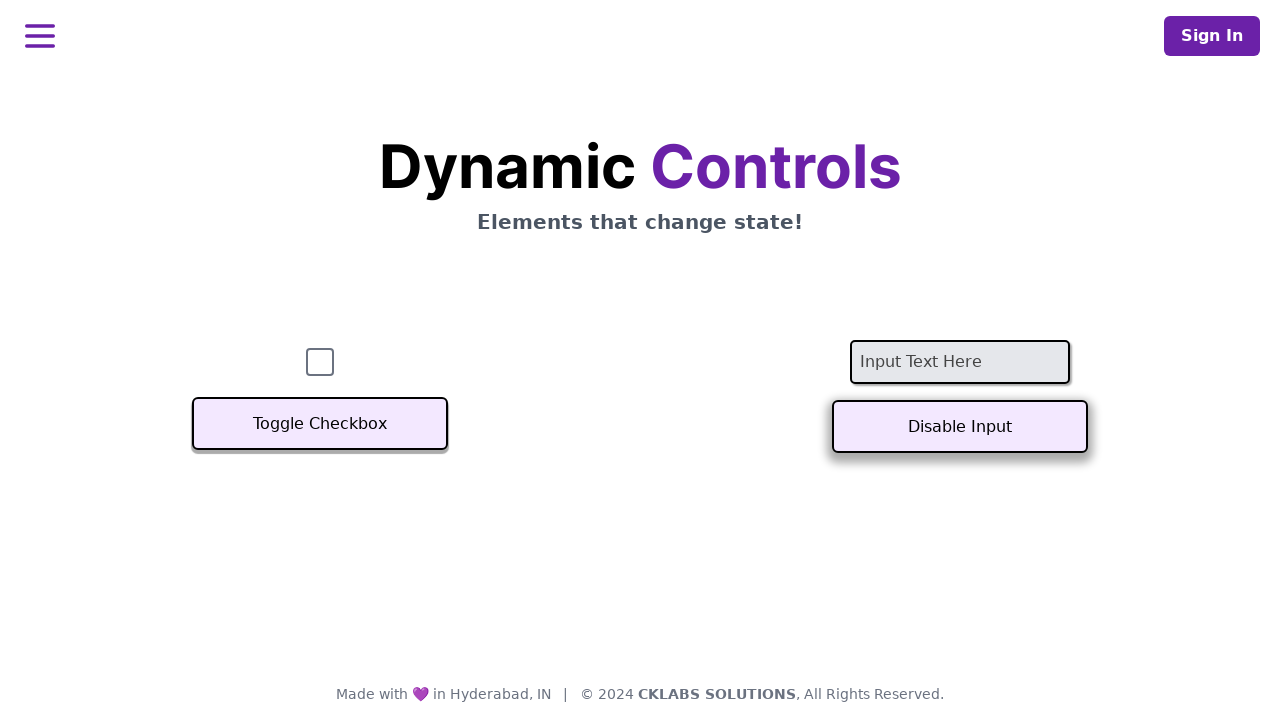